Tests JavaScript alert handling by clicking a button that triggers an alert, accepting the alert, and verifying the result message is displayed on the page.

Starting URL: http://the-internet.herokuapp.com/javascript_alerts

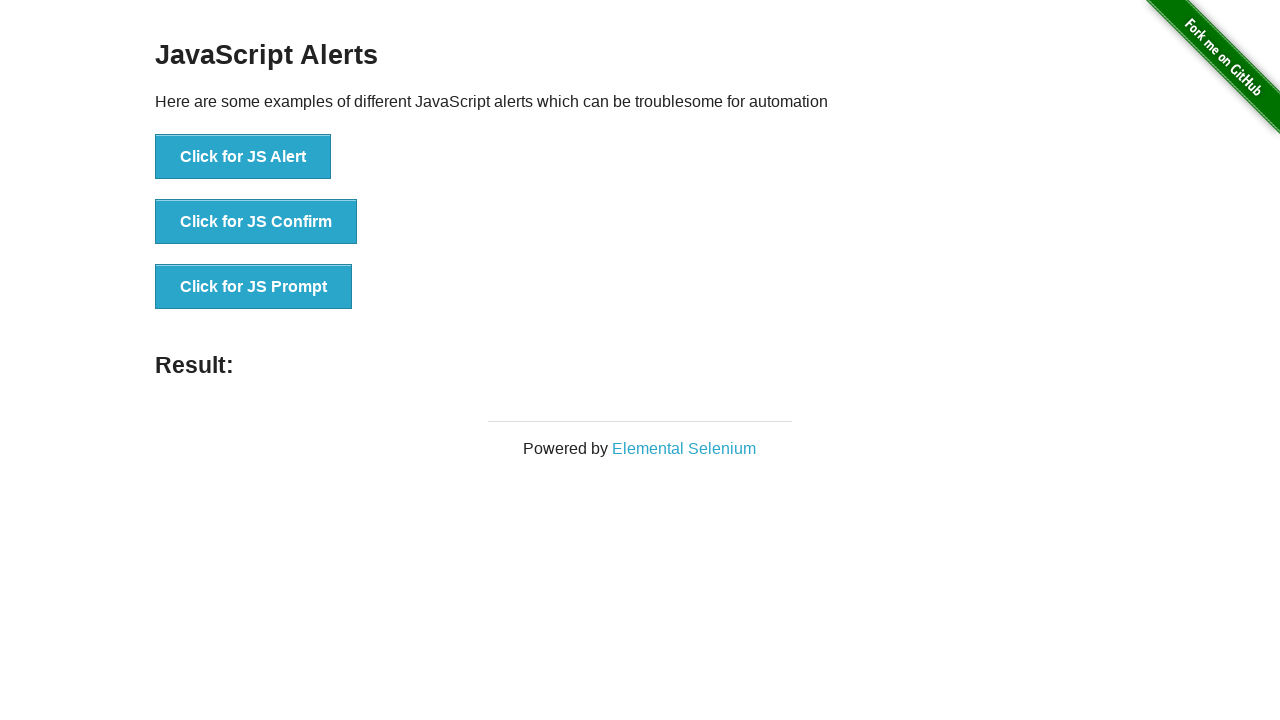

Clicked the first button to trigger JavaScript alert at (243, 157) on ul > li:nth-child(1) > button
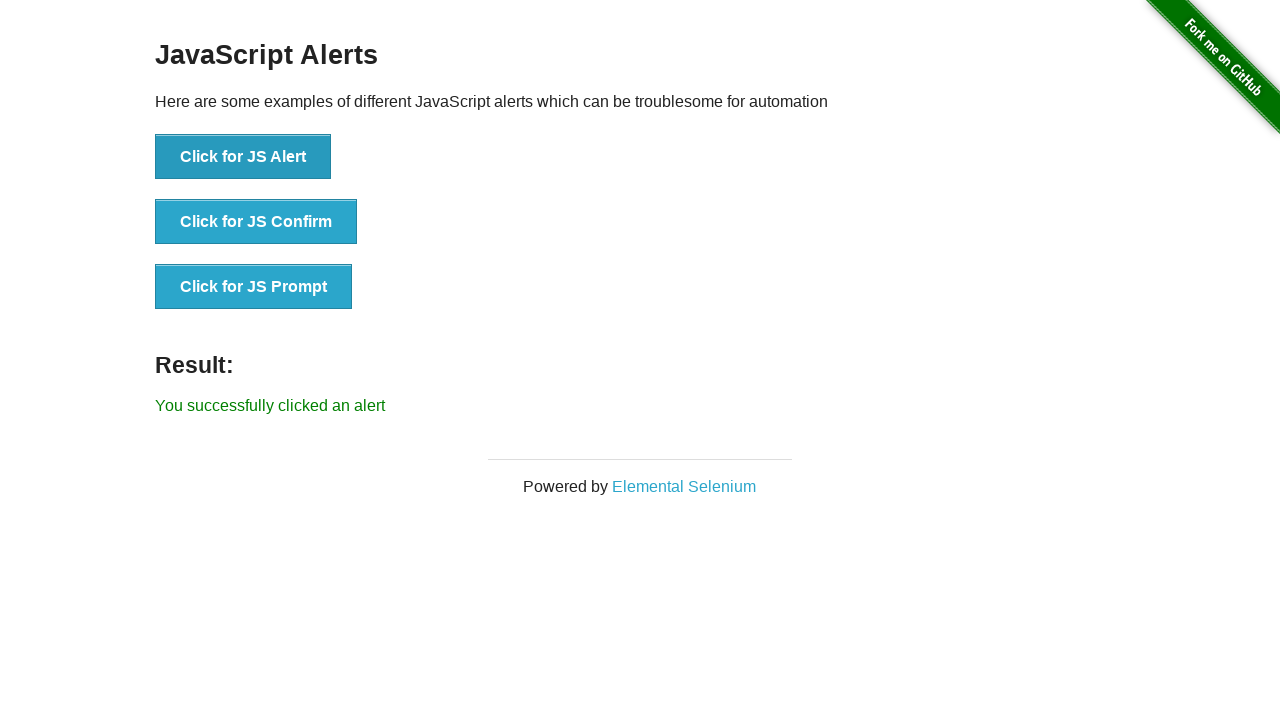

Set up dialog handler to accept JavaScript alerts
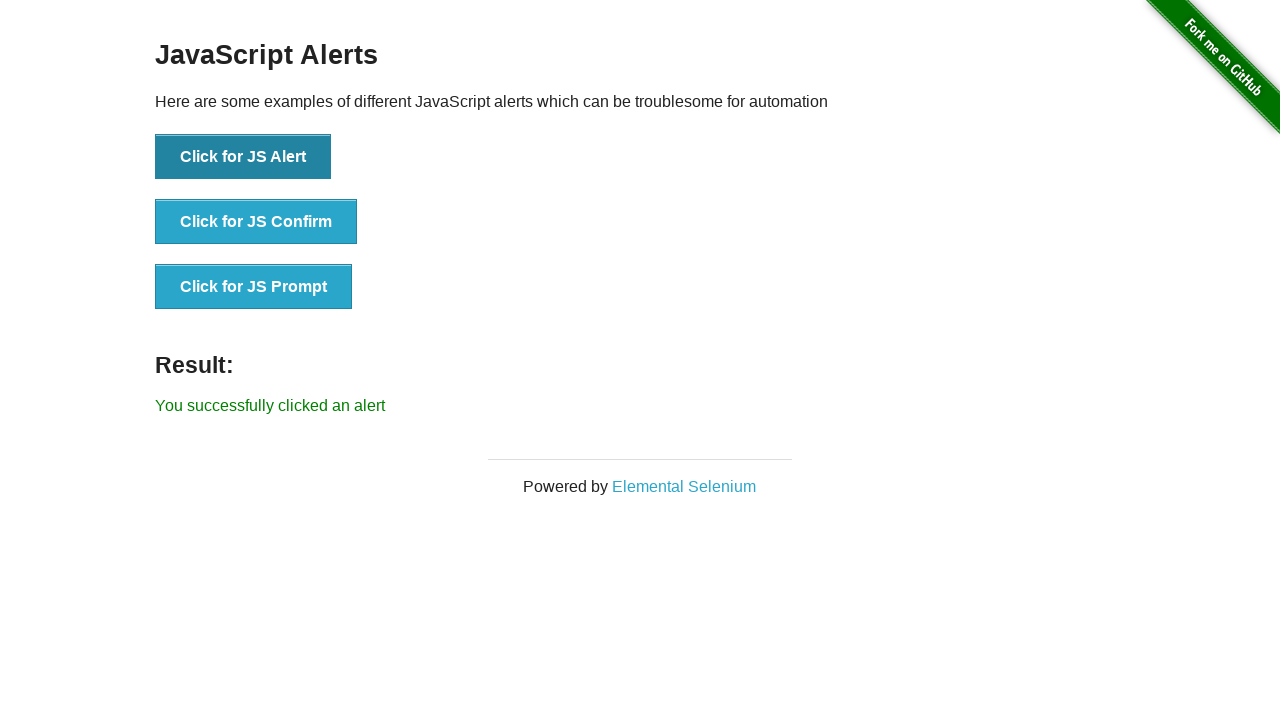

Waited for result message element to appear
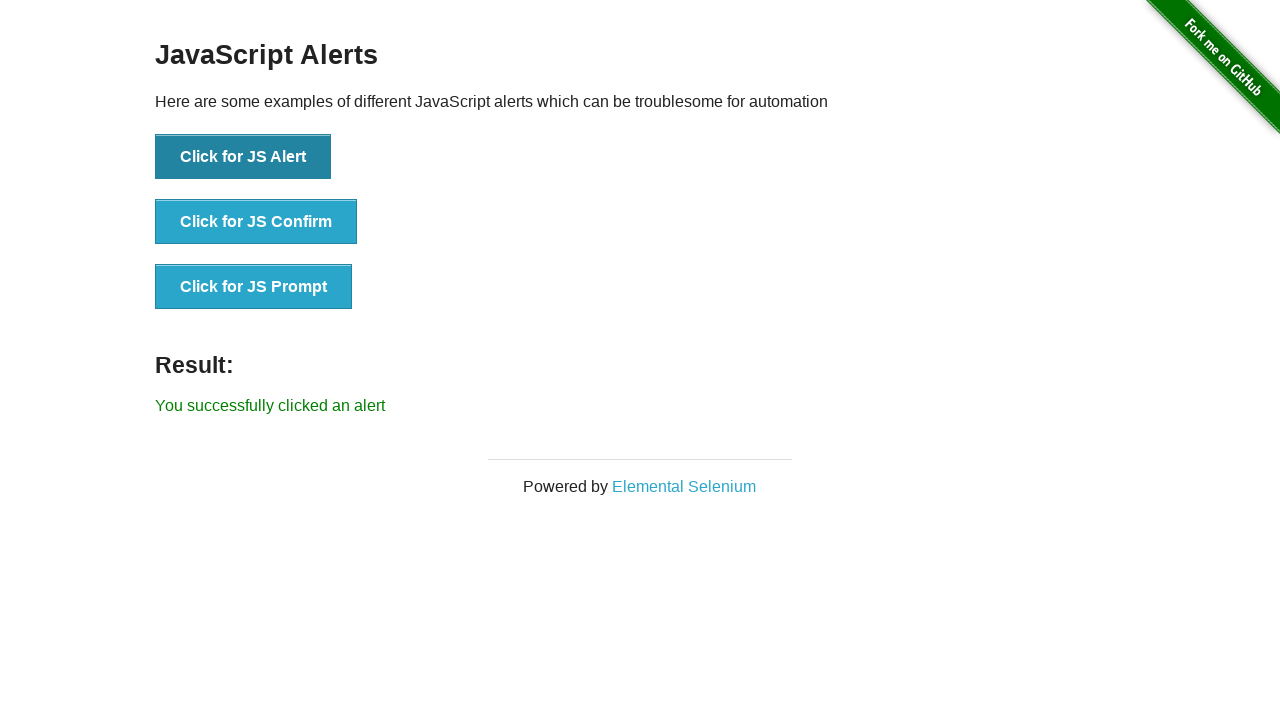

Retrieved result message text content
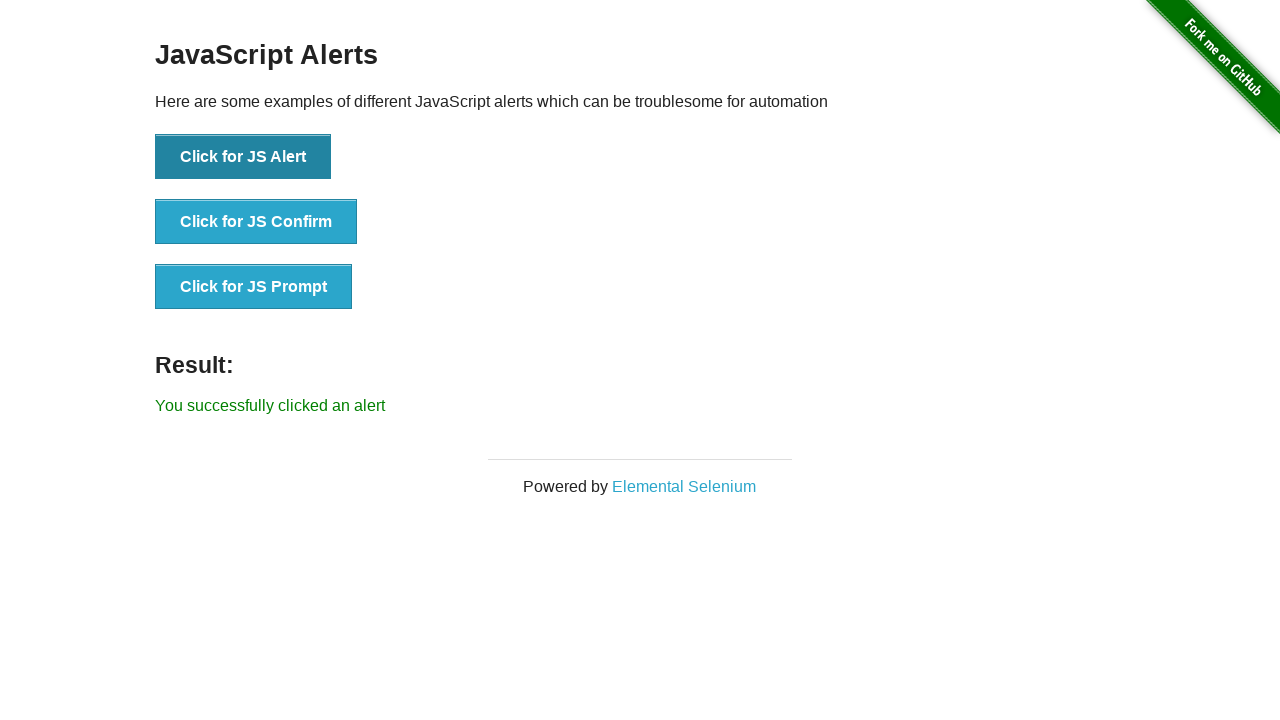

Verified result message matches expected text: 'You successfully clicked an alert'
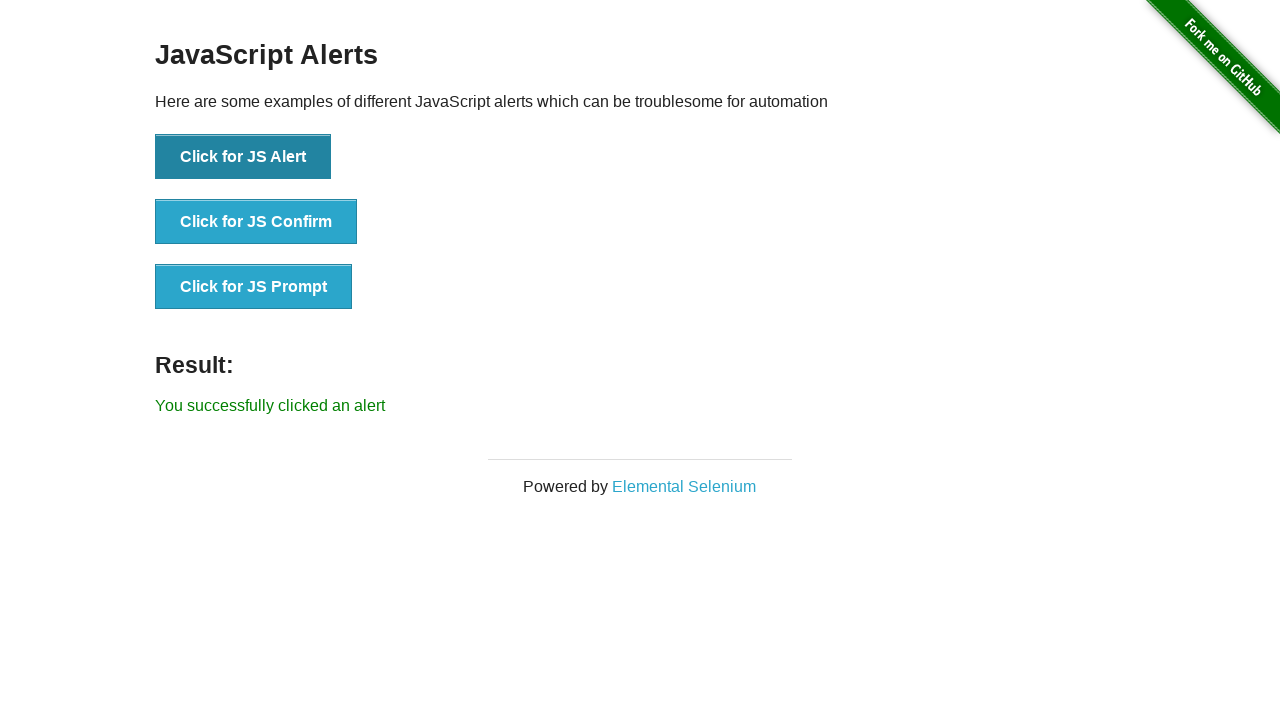

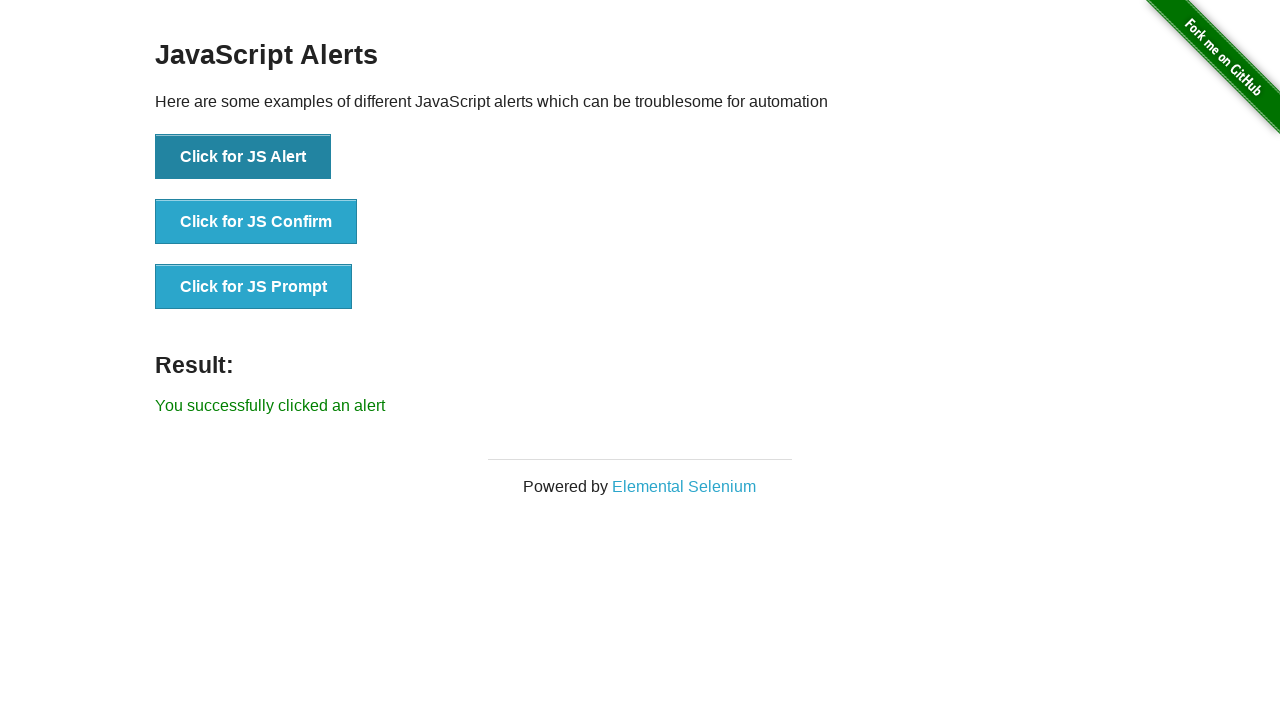